Tests the contact form functionality by navigating to the Contact Us page, filling in name, email, and message fields, then submitting the form.

Starting URL: https://shopdemo-alex-hot.koyeb.app/

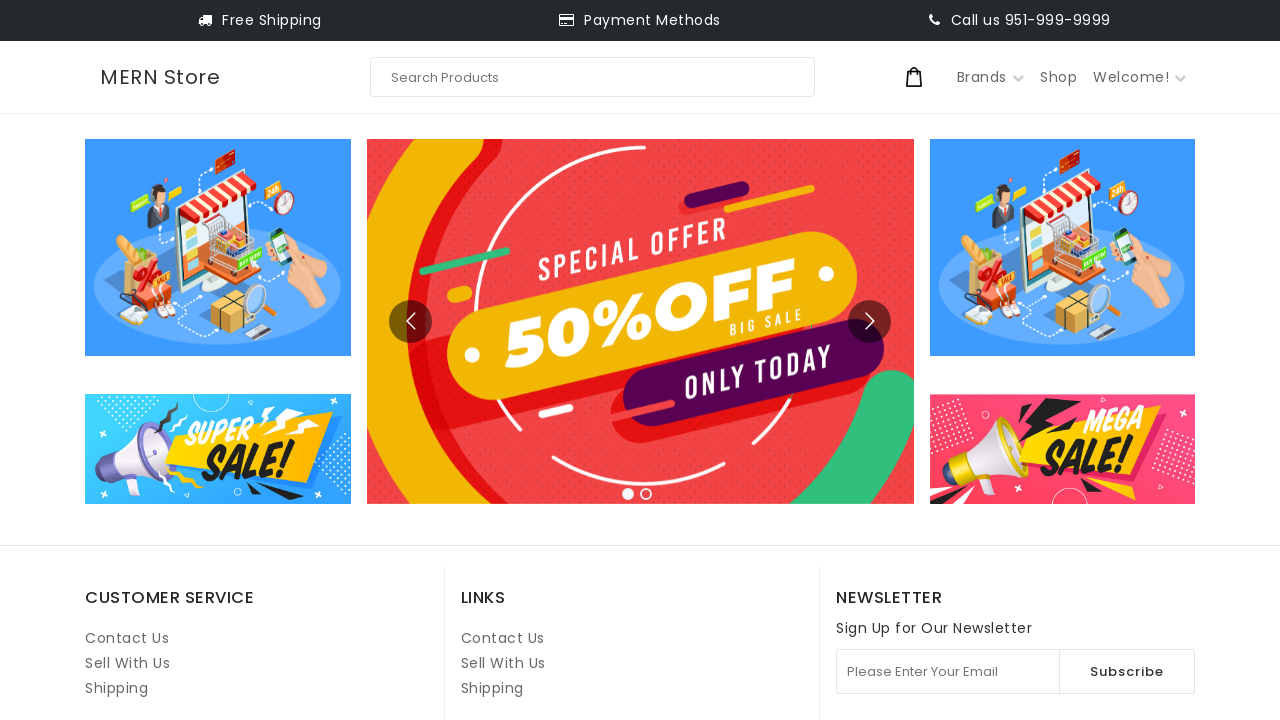

Clicked on Contact Us link at (503, 638) on internal:role=link[name="Contact Us"i] >> nth=1
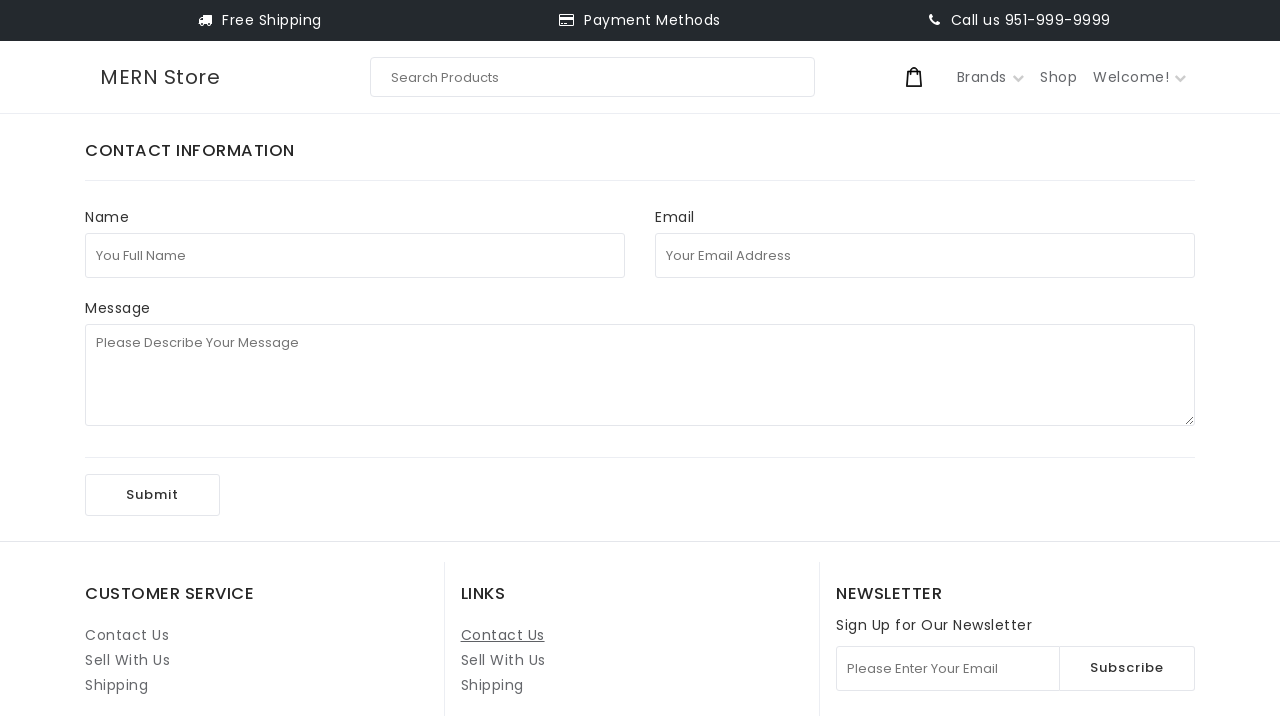

Clicked on full name field at (355, 255) on internal:attr=[placeholder="You Full Name"i]
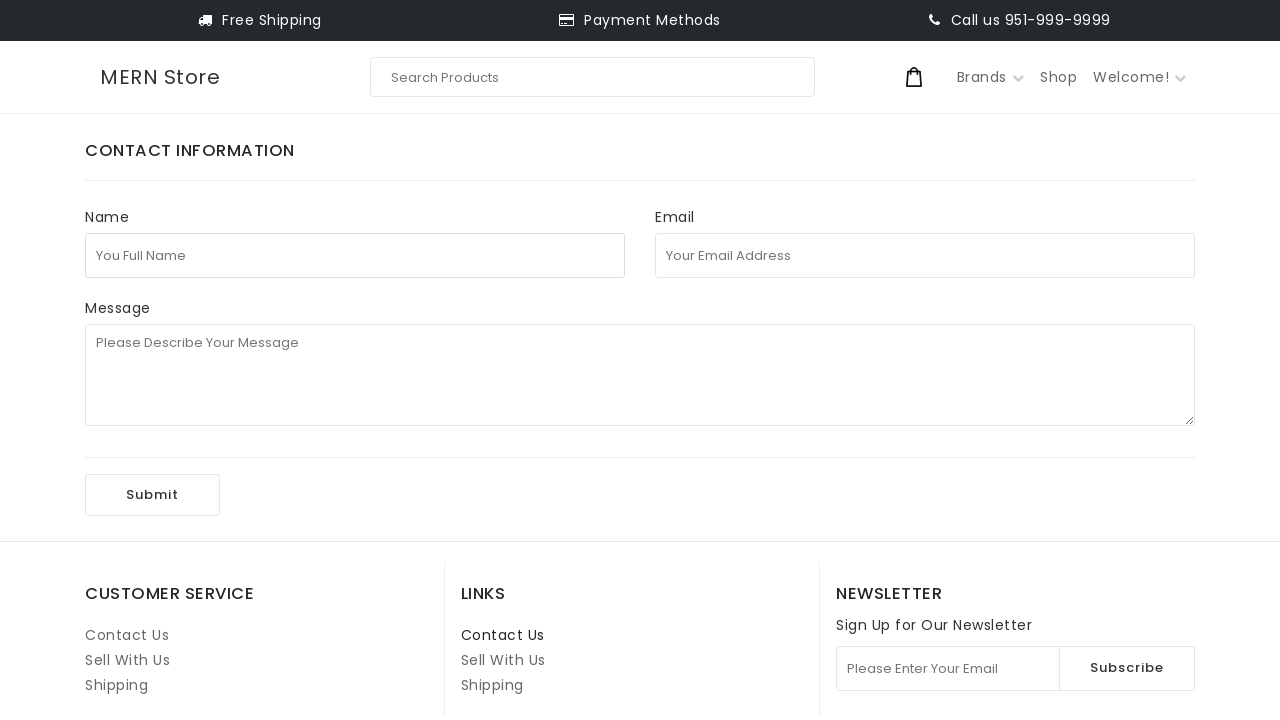

Filled in full name field with 'John Anderson' on internal:attr=[placeholder="You Full Name"i]
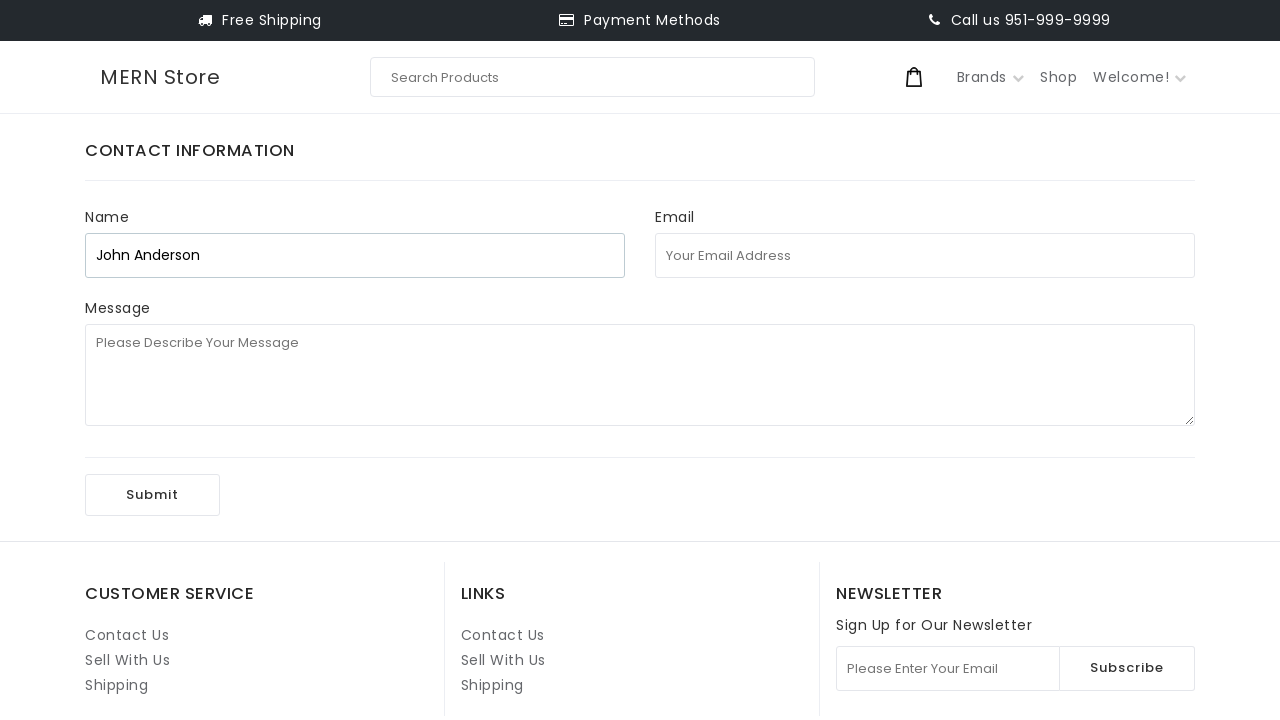

Clicked on email address field at (925, 255) on internal:attr=[placeholder="Your Email Address"i]
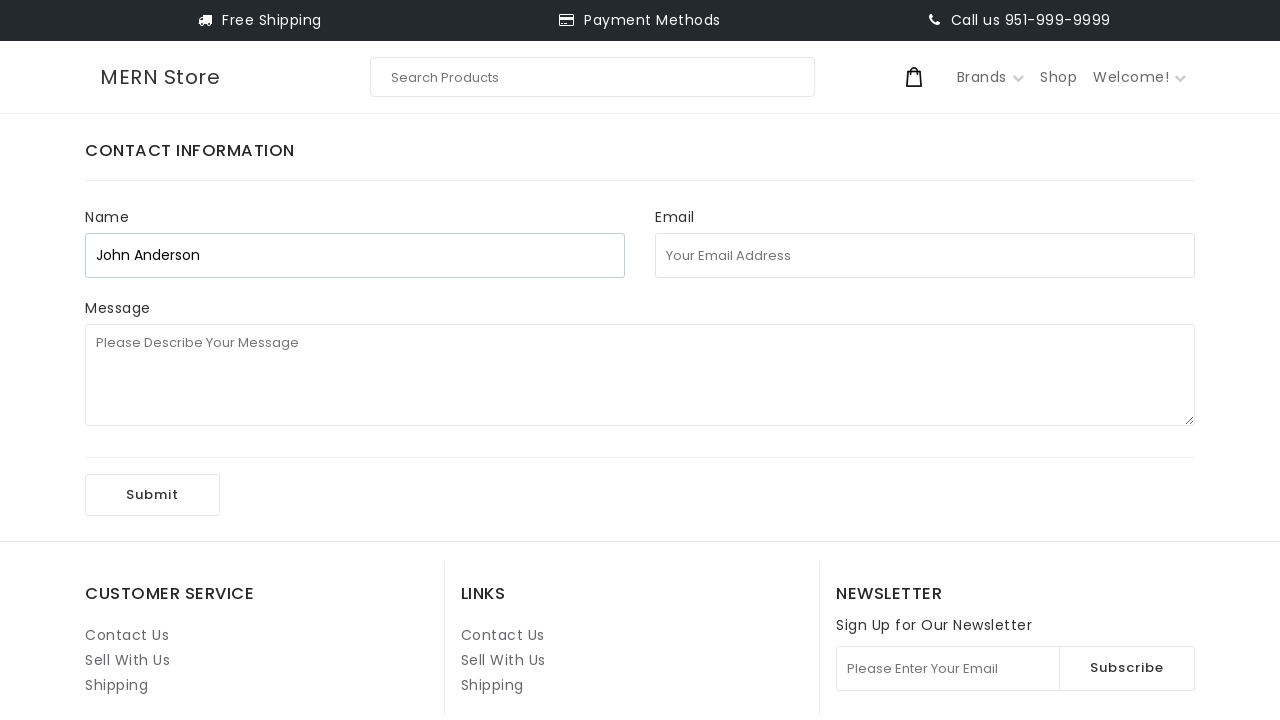

Filled in email address field with 'john.anderson87@example.com' on internal:attr=[placeholder="Your Email Address"i]
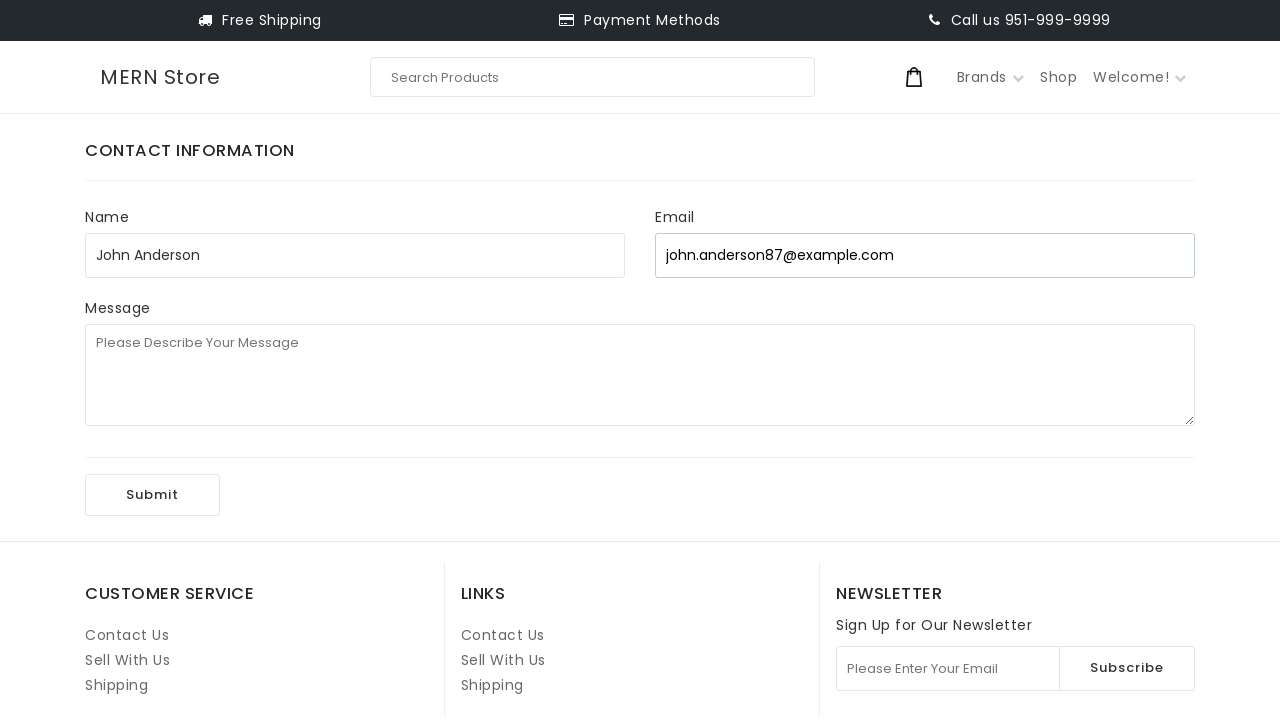

Clicked on message field at (640, 375) on internal:attr=[placeholder="Please Describe Your Message"i]
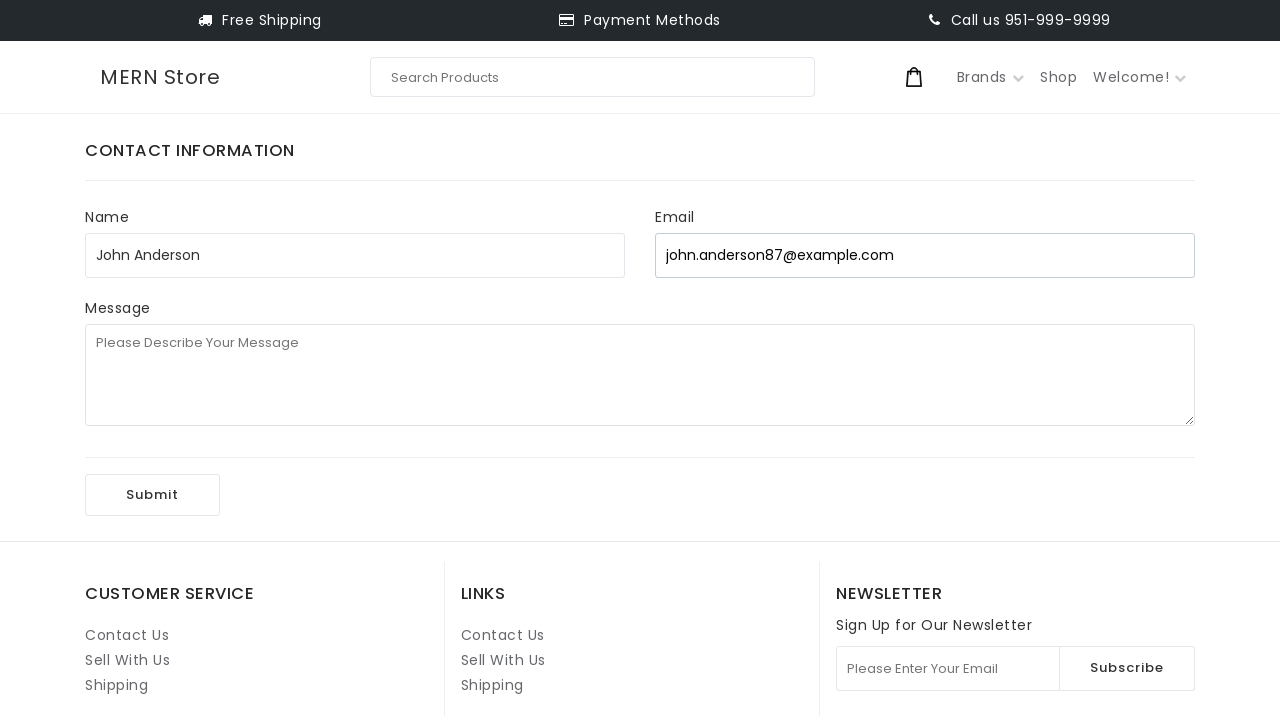

Filled in message field with product inquiry on internal:attr=[placeholder="Please Describe Your Message"i]
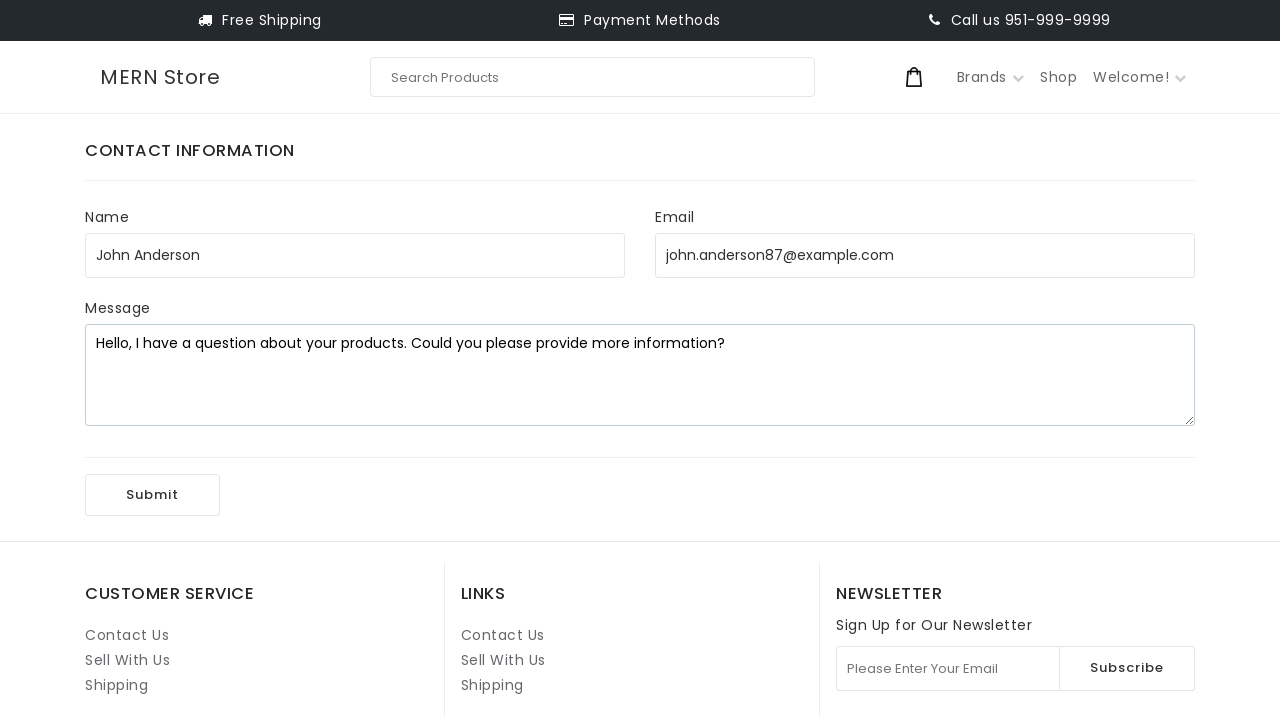

Clicked Submit button to send contact form at (152, 495) on internal:role=button[name="Submit"i]
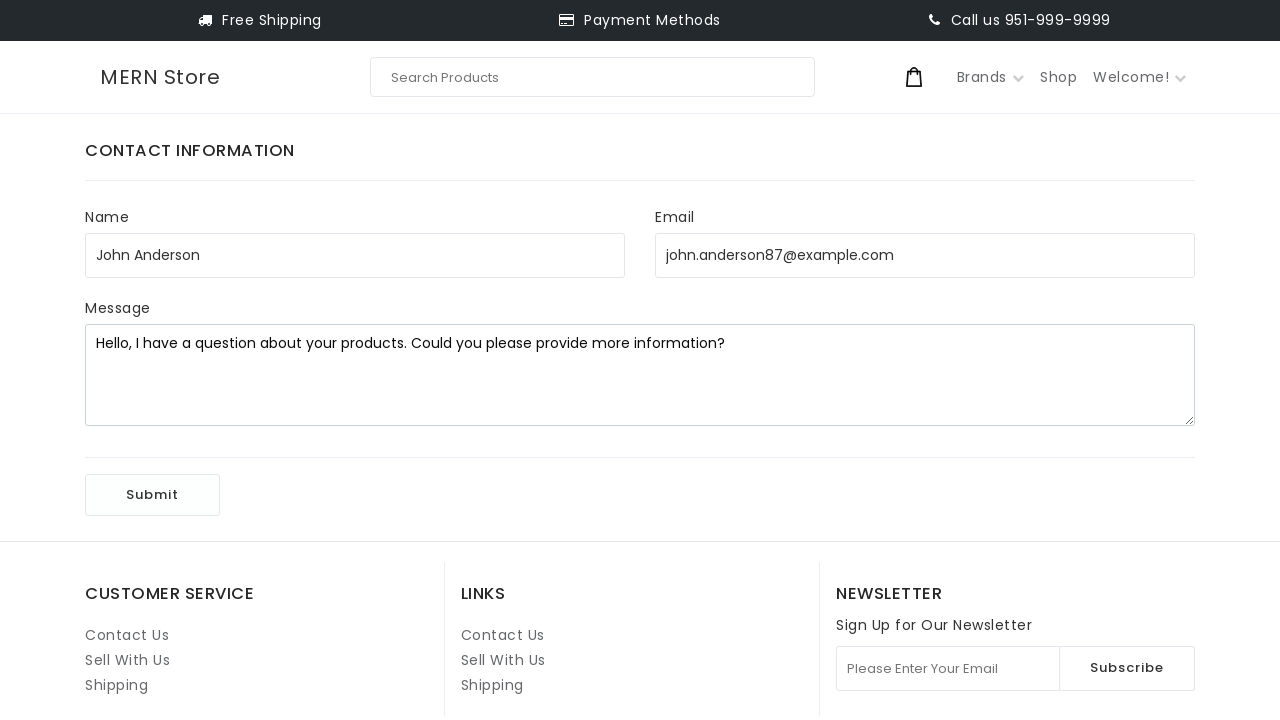

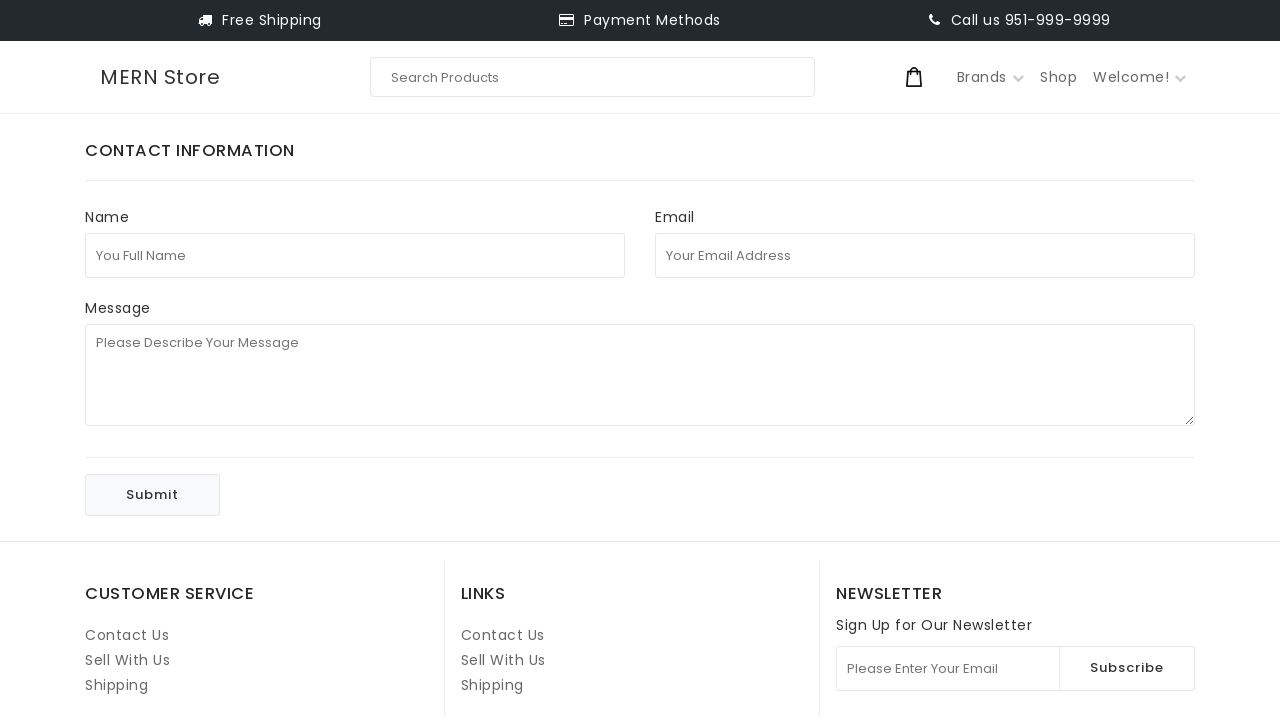